Navigates to the OrangeHRM application and validates that the page title is "OrangeHRM"

Starting URL: http://alchemy.hguy.co/orangehrm

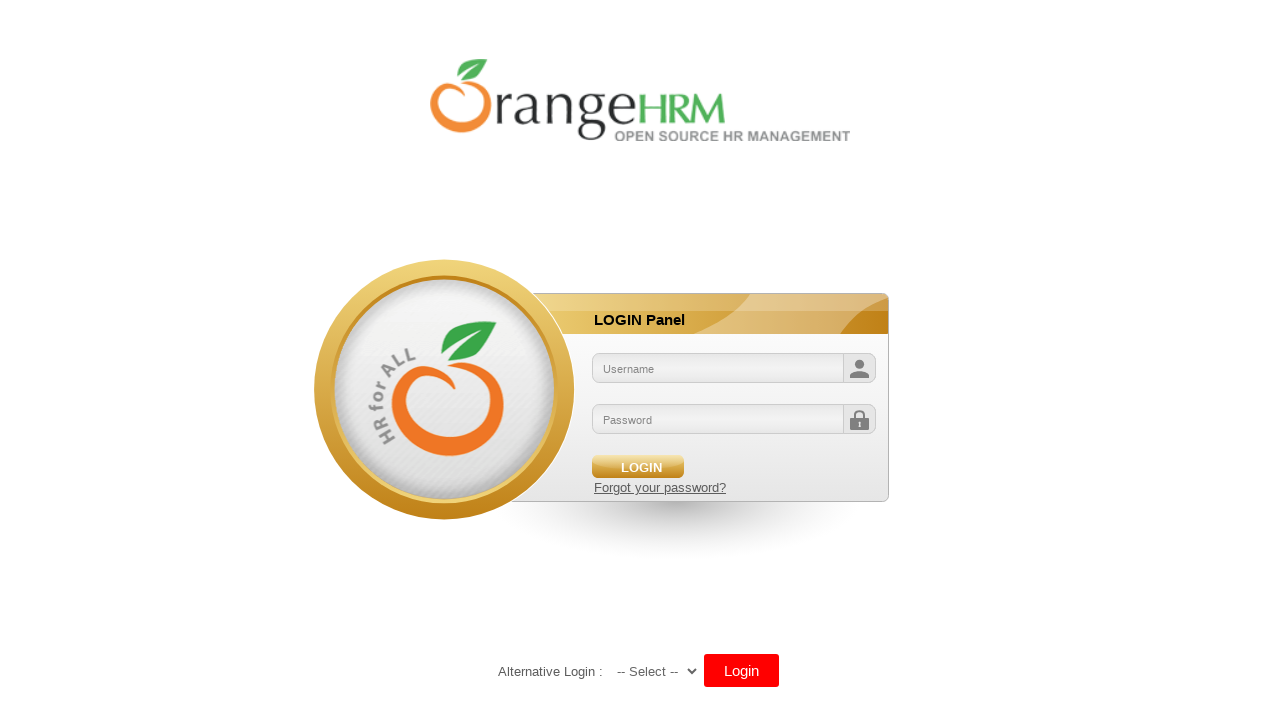

Navigated to OrangeHRM application at http://alchemy.hguy.co/orangehrm
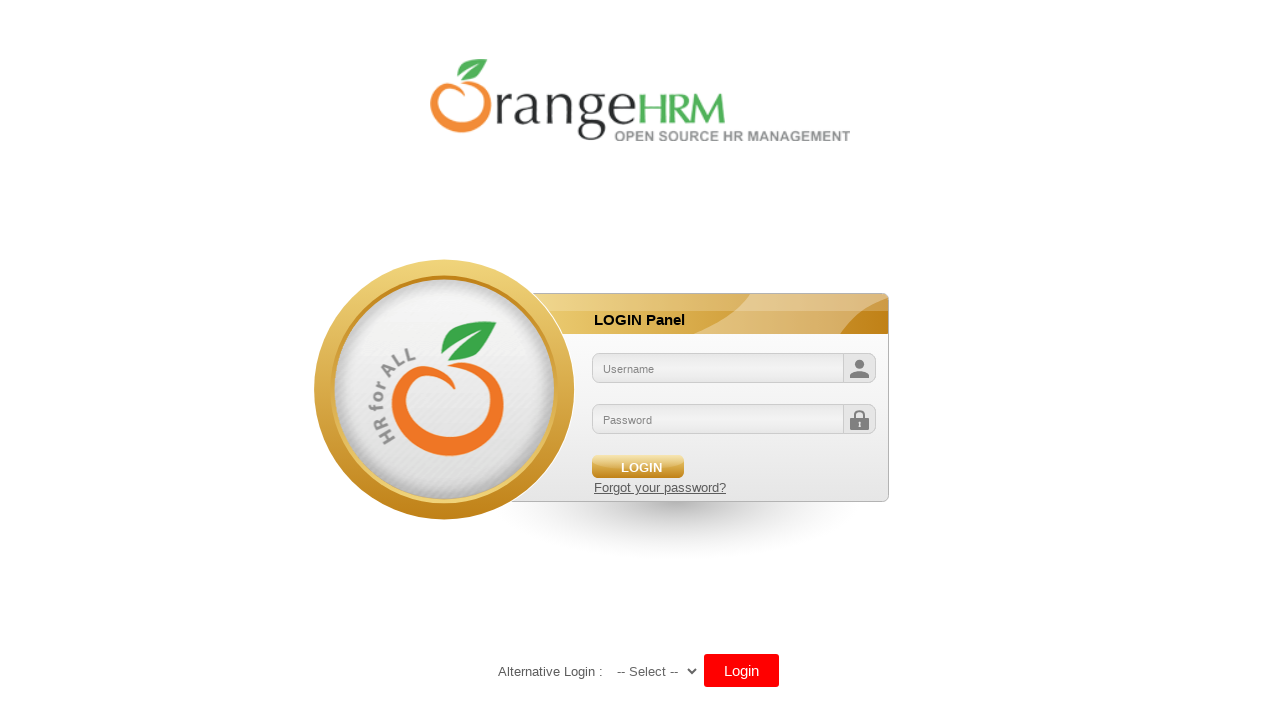

Validated page title is 'OrangeHRM'
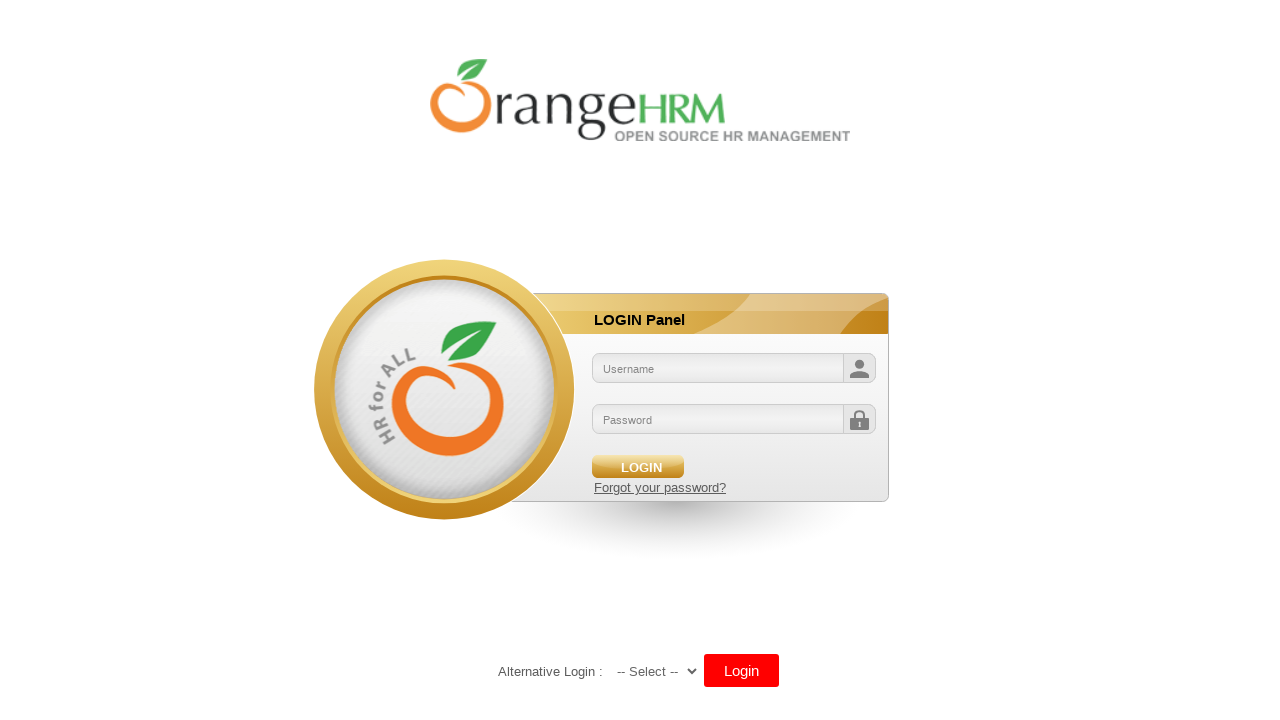

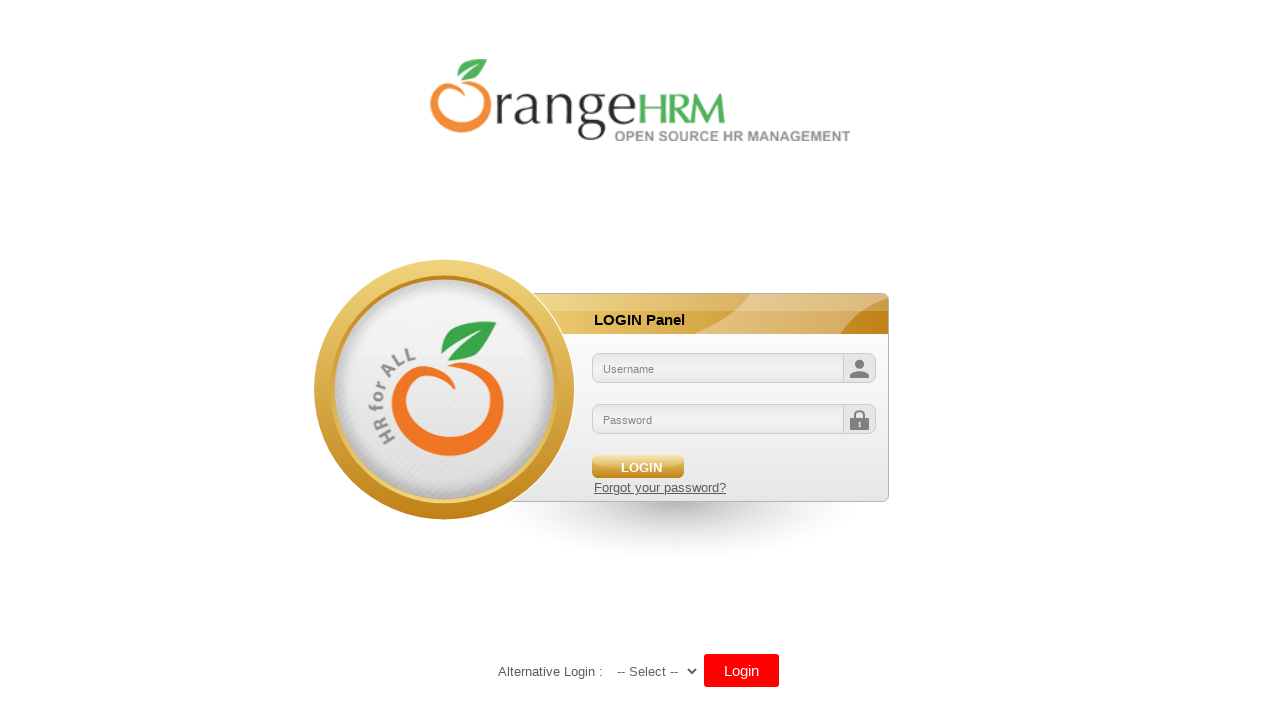